Tests JavaScript alert handling by filling a name field, clicking submit to trigger an alert, and accepting the alert dialog

Starting URL: https://rahulshettyacademy.com/AutomationPractice/

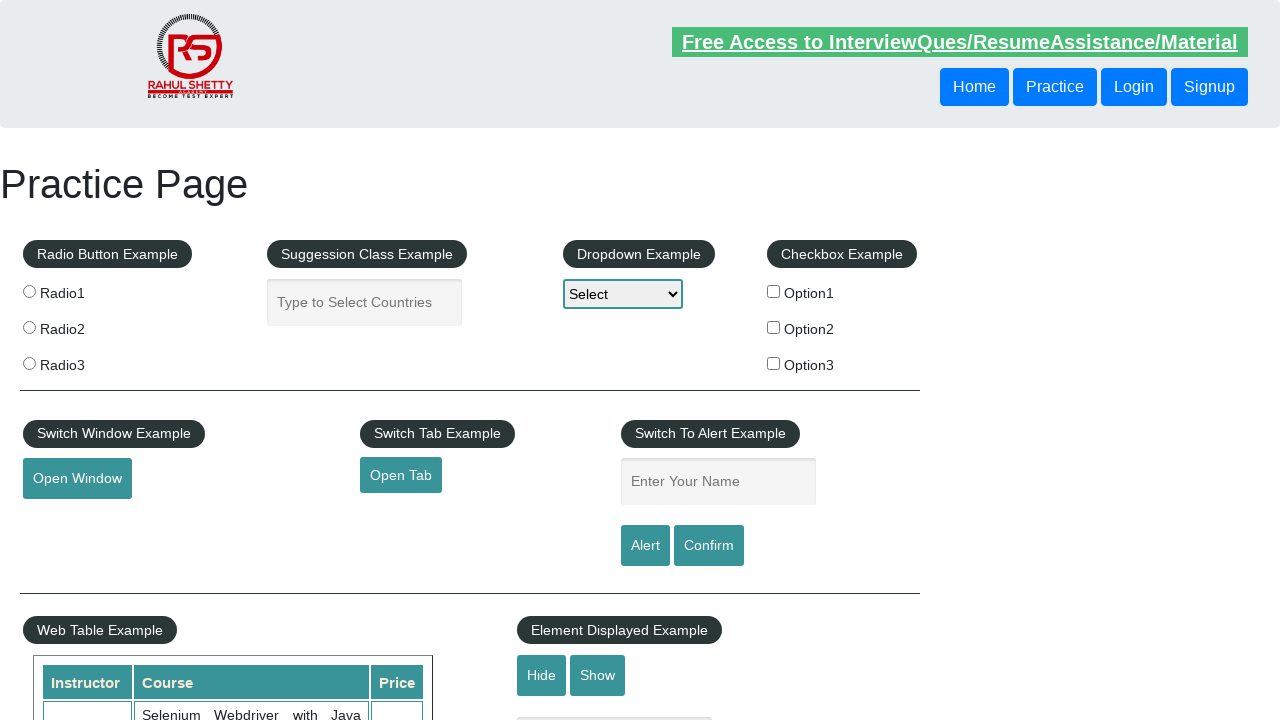

Filled name field with 'Sateesh' on input[name='enter-name']
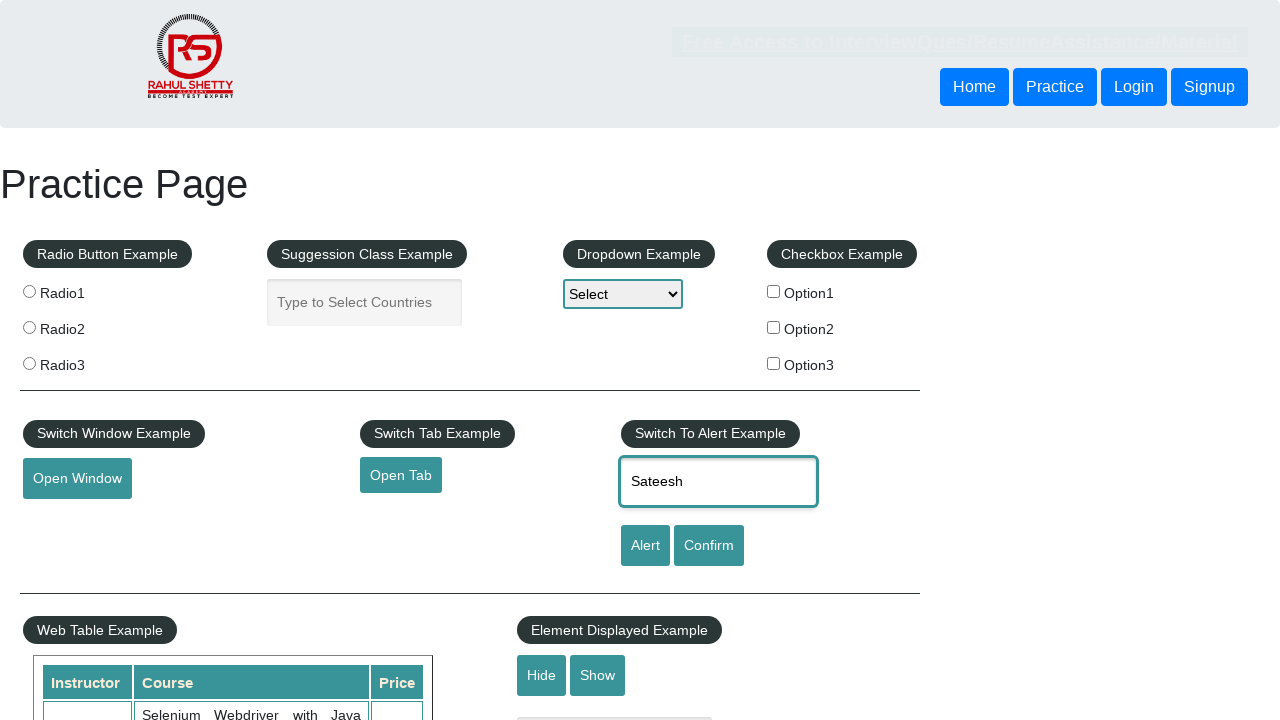

Clicked submit button to trigger alert at (645, 546) on [type='submit']
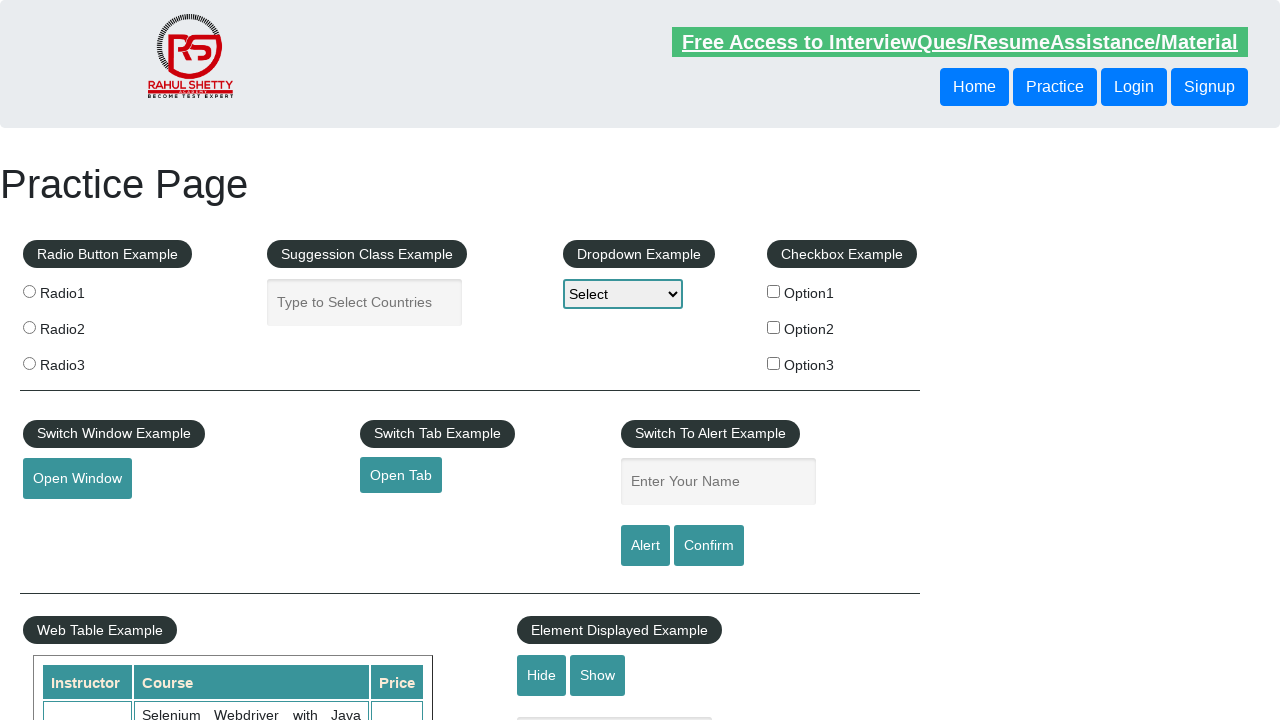

Set up alert dialog handler to accept alerts
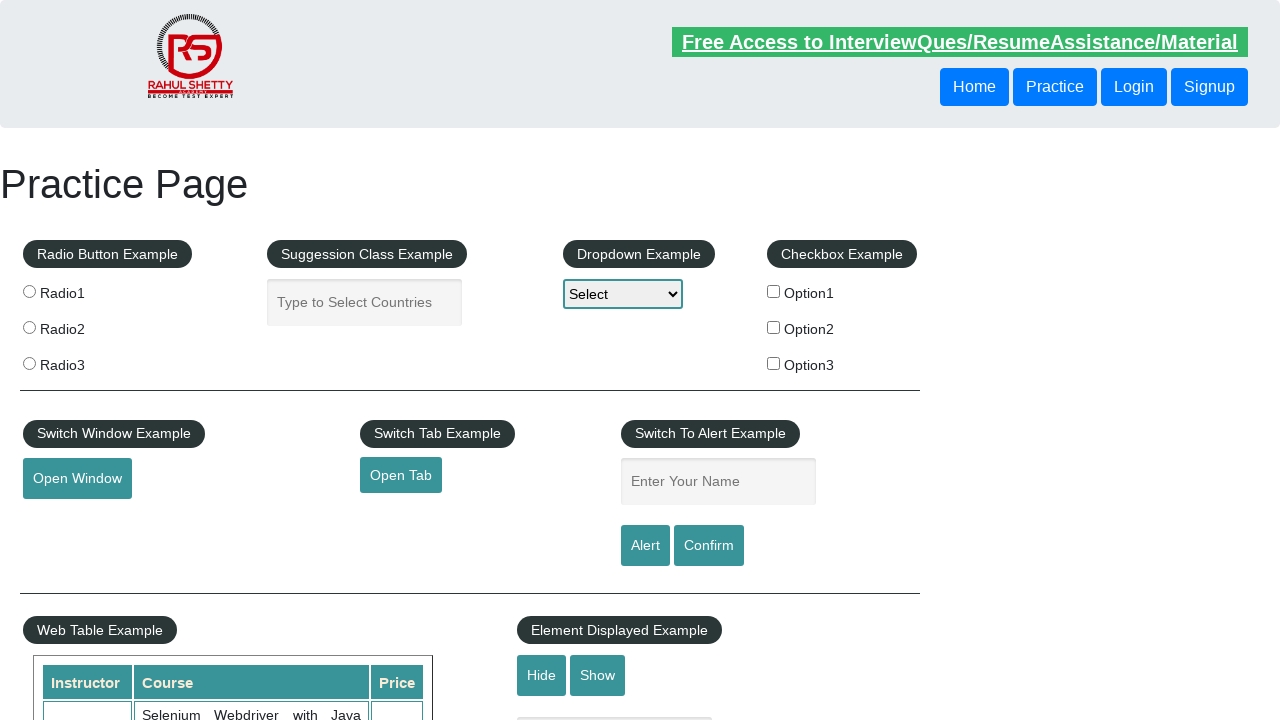

Waited for alert processing to complete
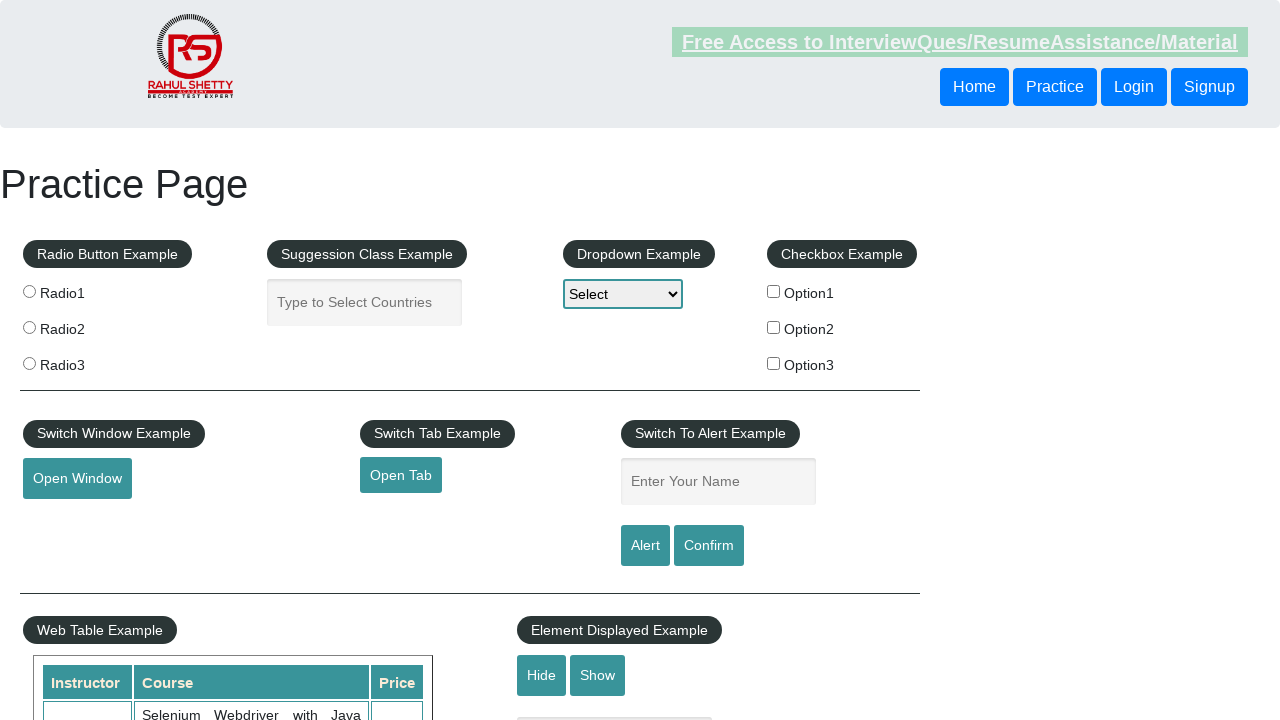

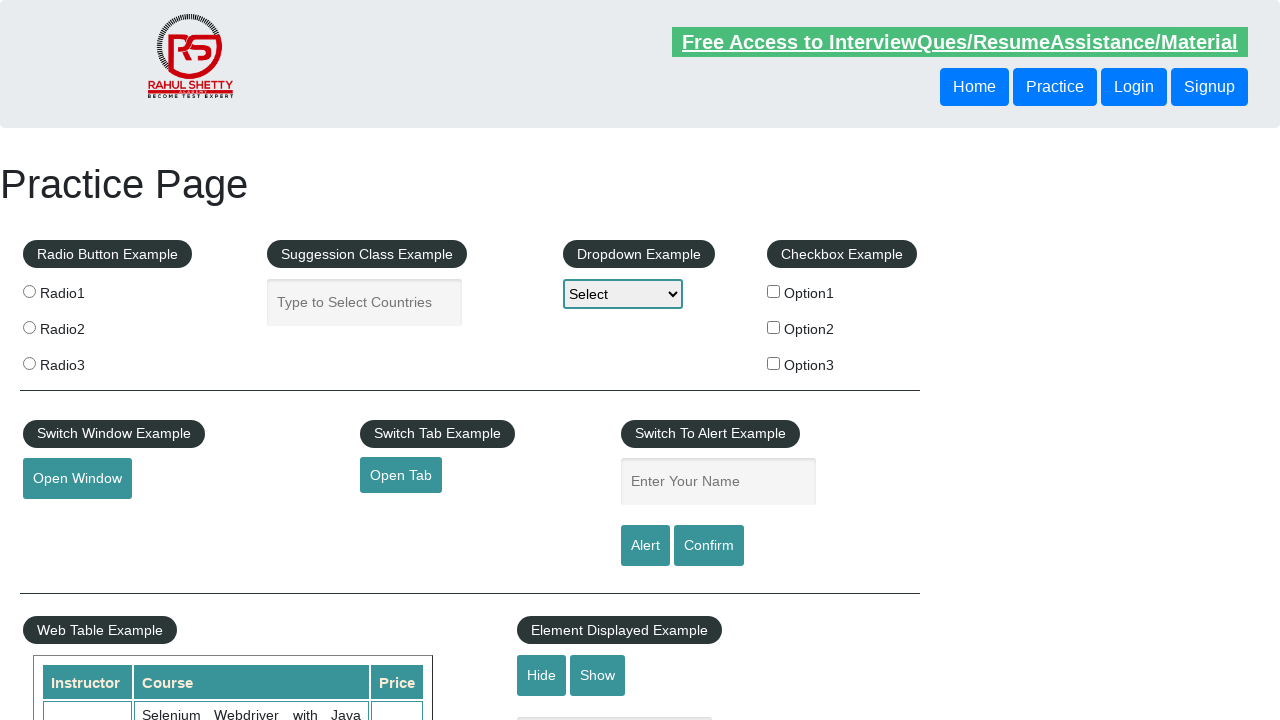